Tests table sorting functionality and searches for a specific item's price across multiple pages by clicking sort, verifying sort order, and navigating through pagination to find the target item

Starting URL: https://rahulshettyacademy.com/seleniumPractise/#/offers

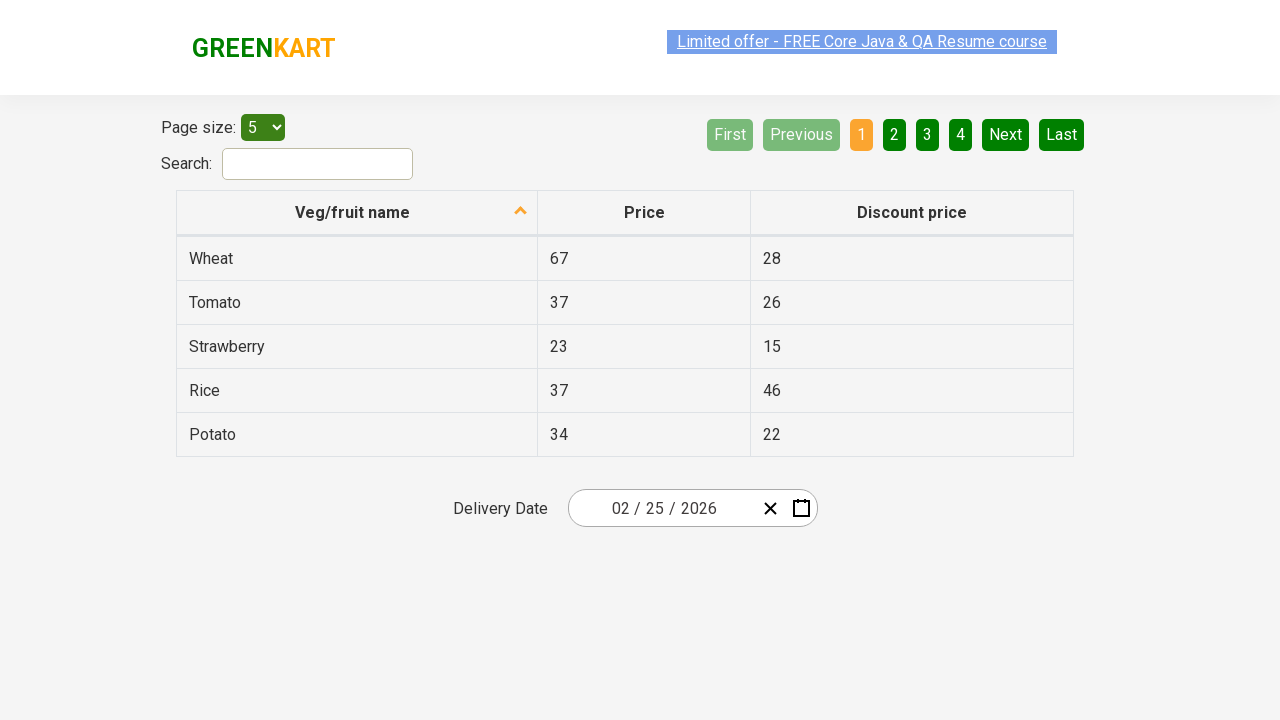

Clicked first column header to sort table at (357, 213) on xpath=//tr//th[1]
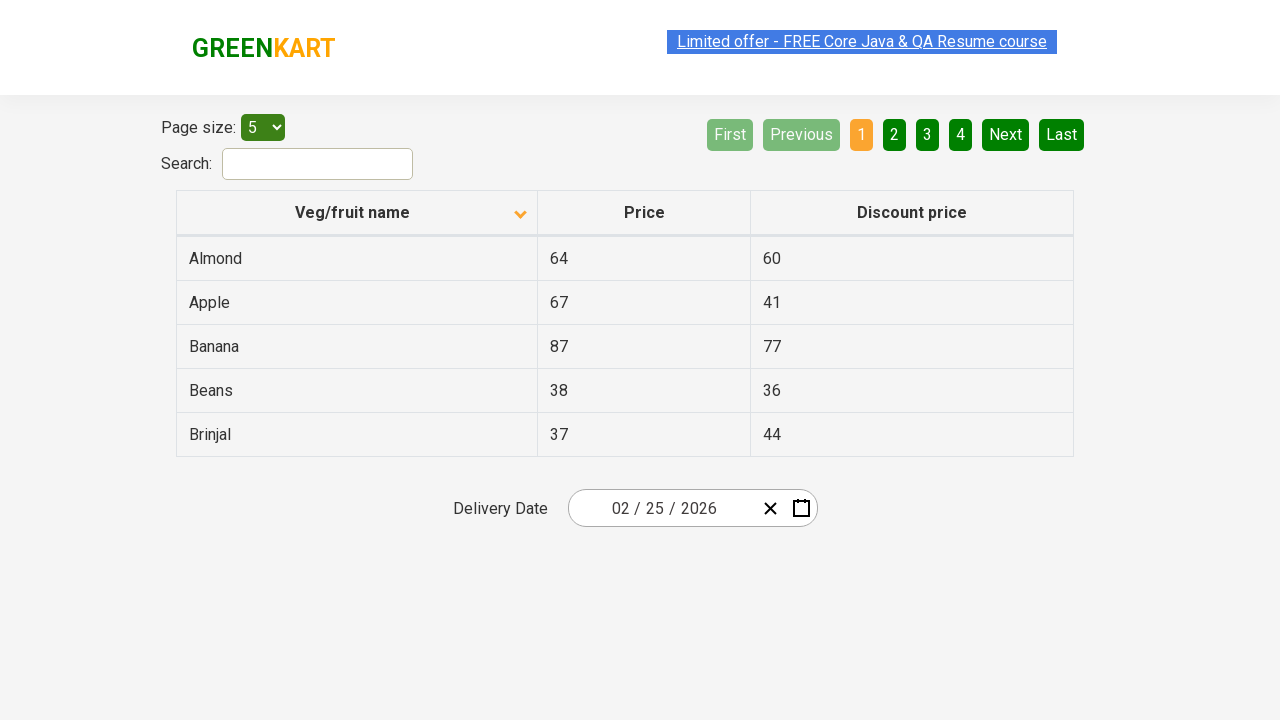

Retrieved all elements from first column
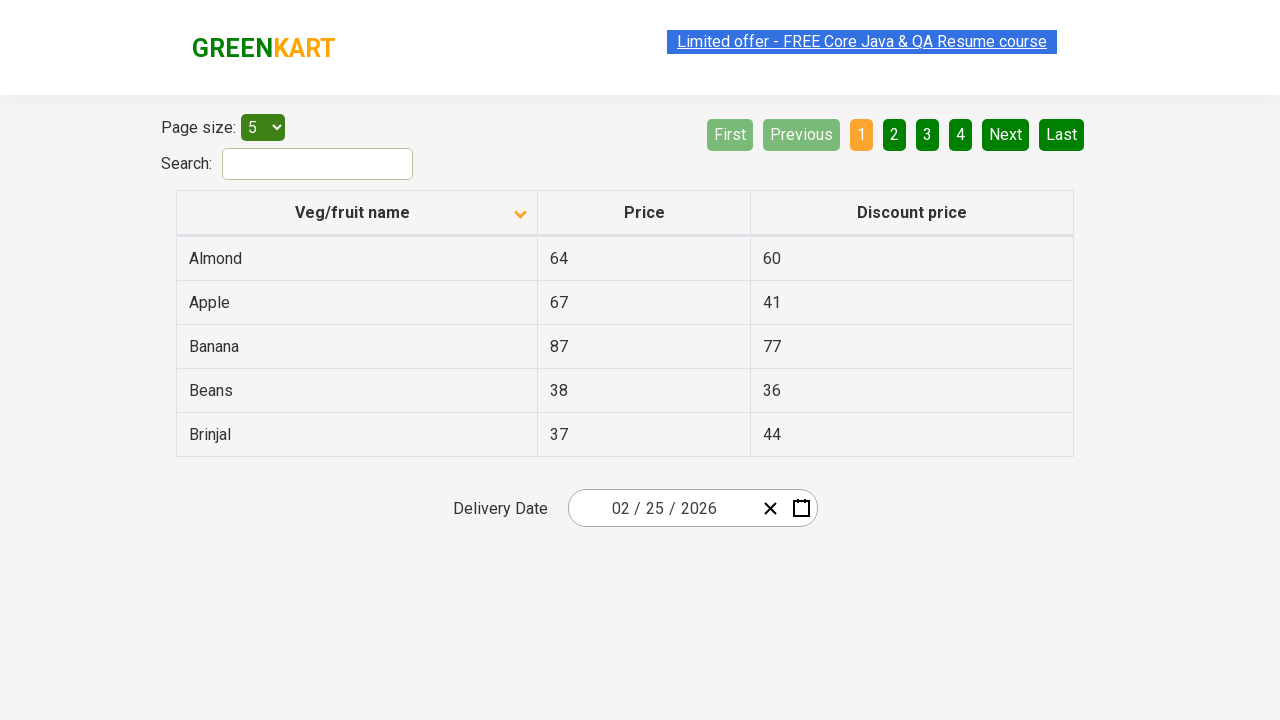

Extracted text content from 5 column elements
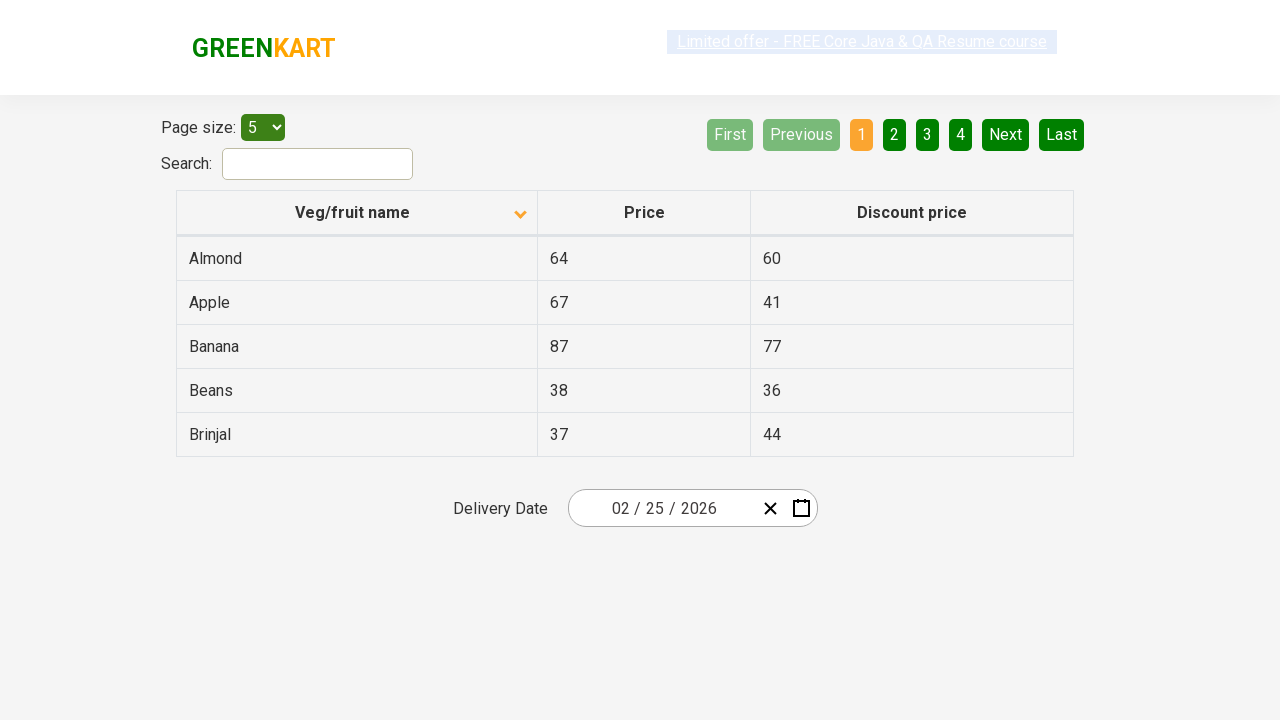

Verified that table is correctly sorted alphabetically
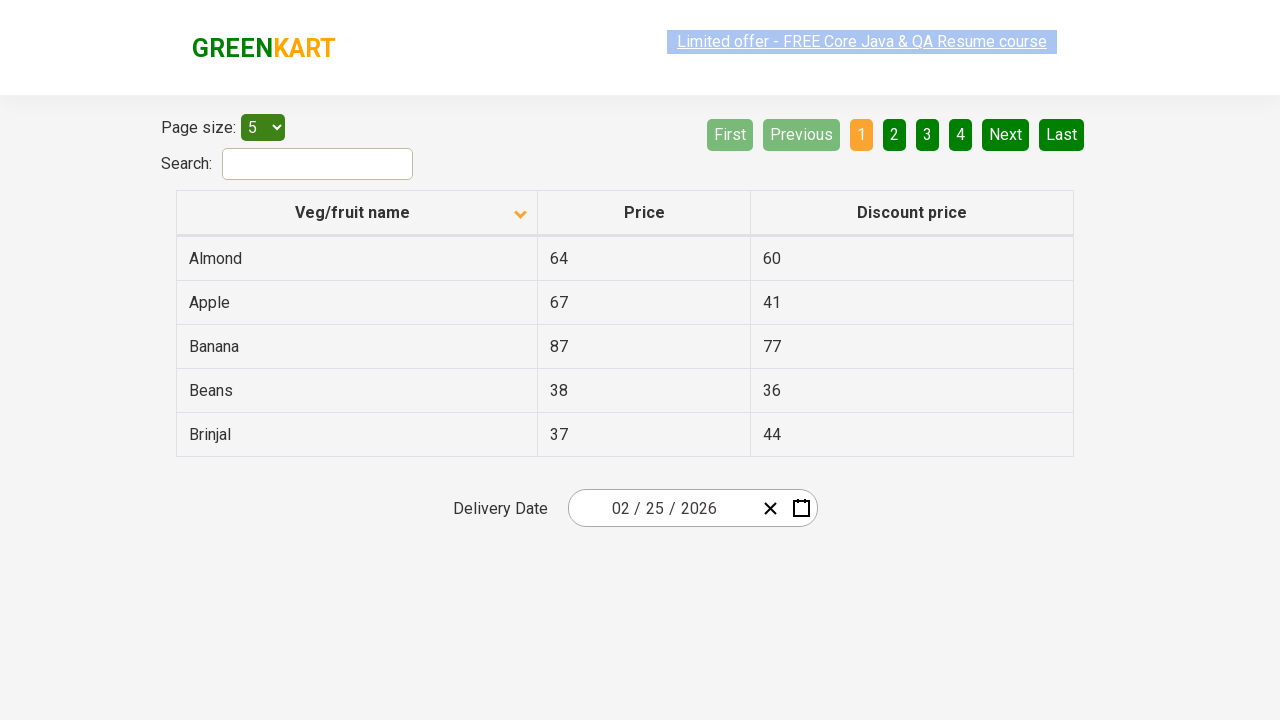

Retrieved vegetable elements from current page
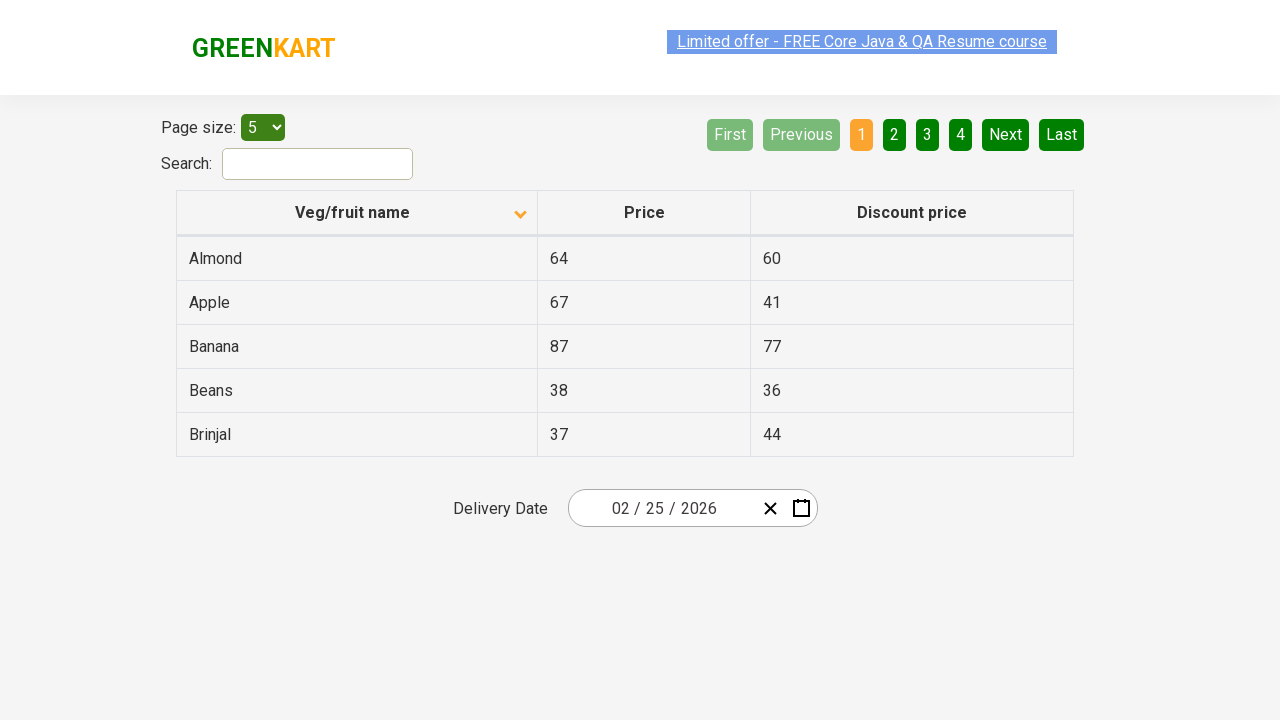

Potato not found on current page, navigating to next page at (1006, 134) on xpath=//a[@aria-label='Next']
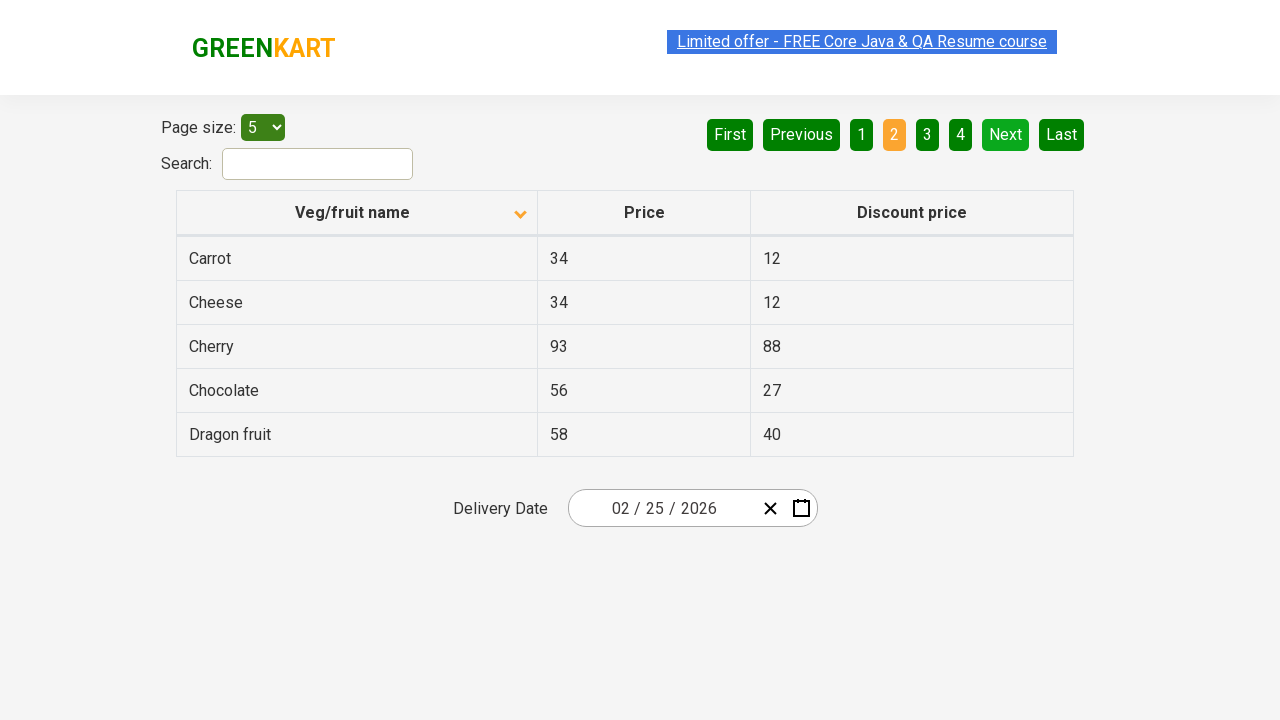

Retrieved vegetable elements from current page
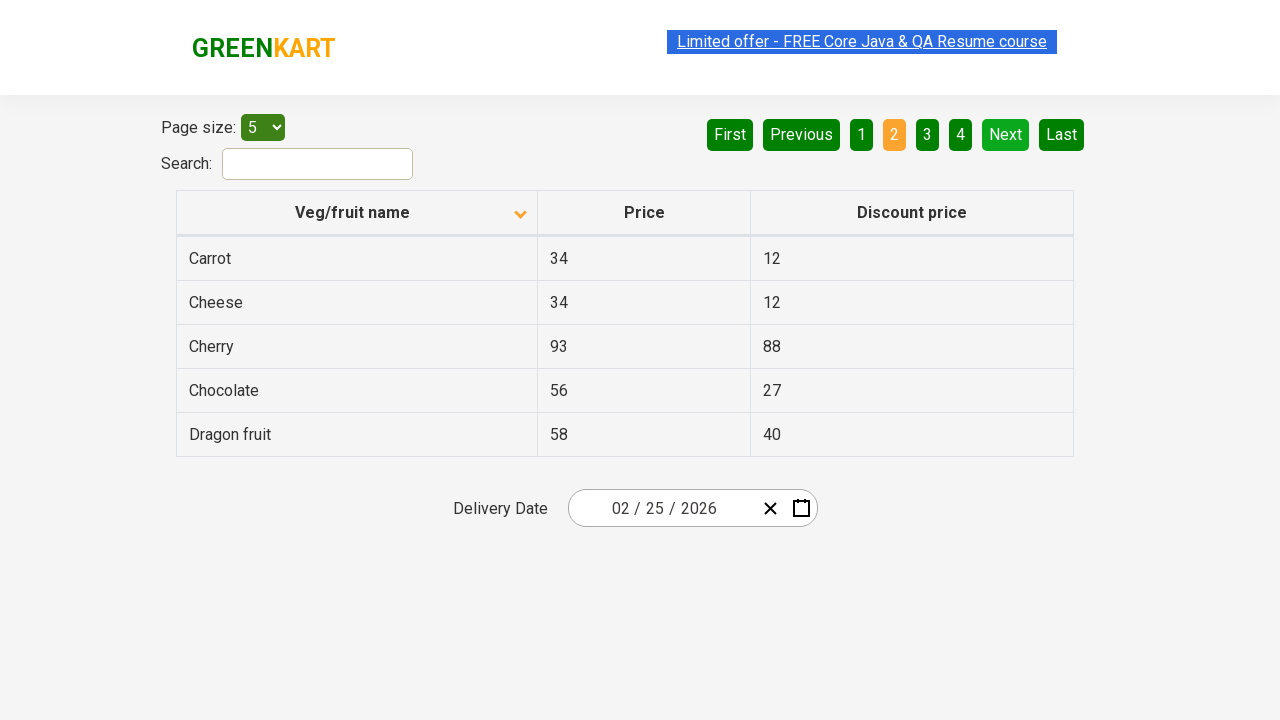

Potato not found on current page, navigating to next page at (1006, 134) on xpath=//a[@aria-label='Next']
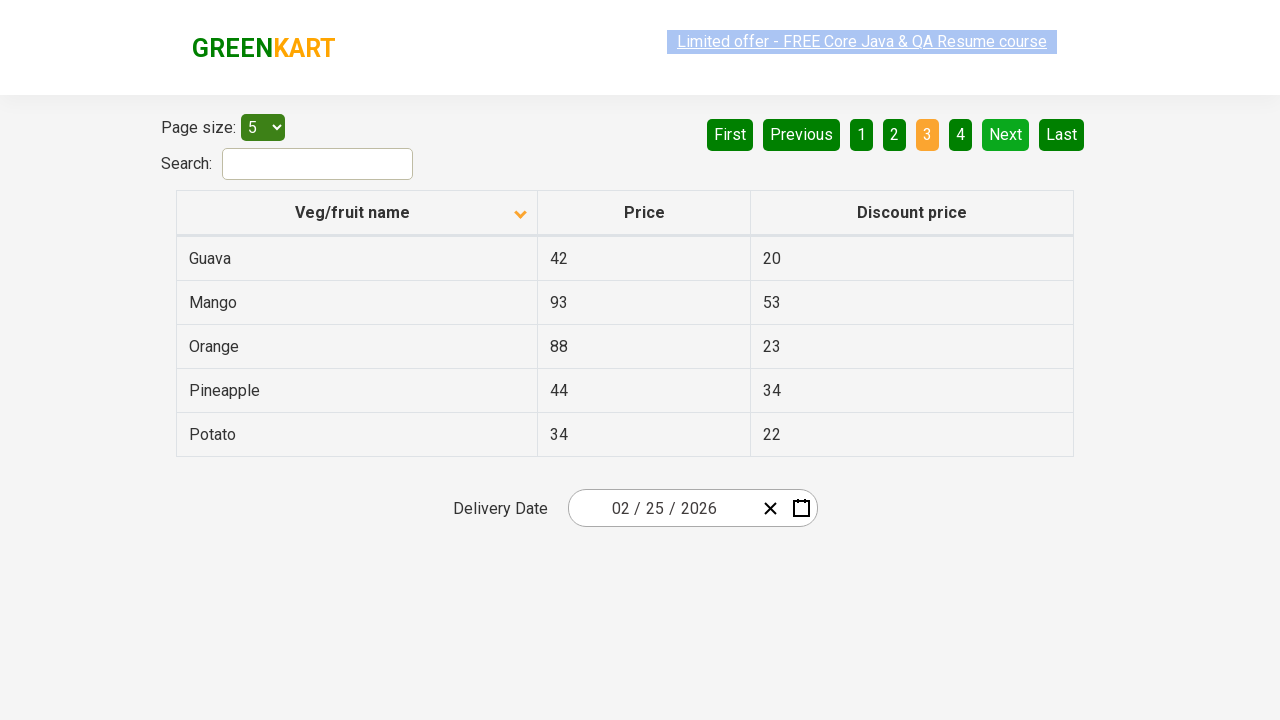

Retrieved vegetable elements from current page
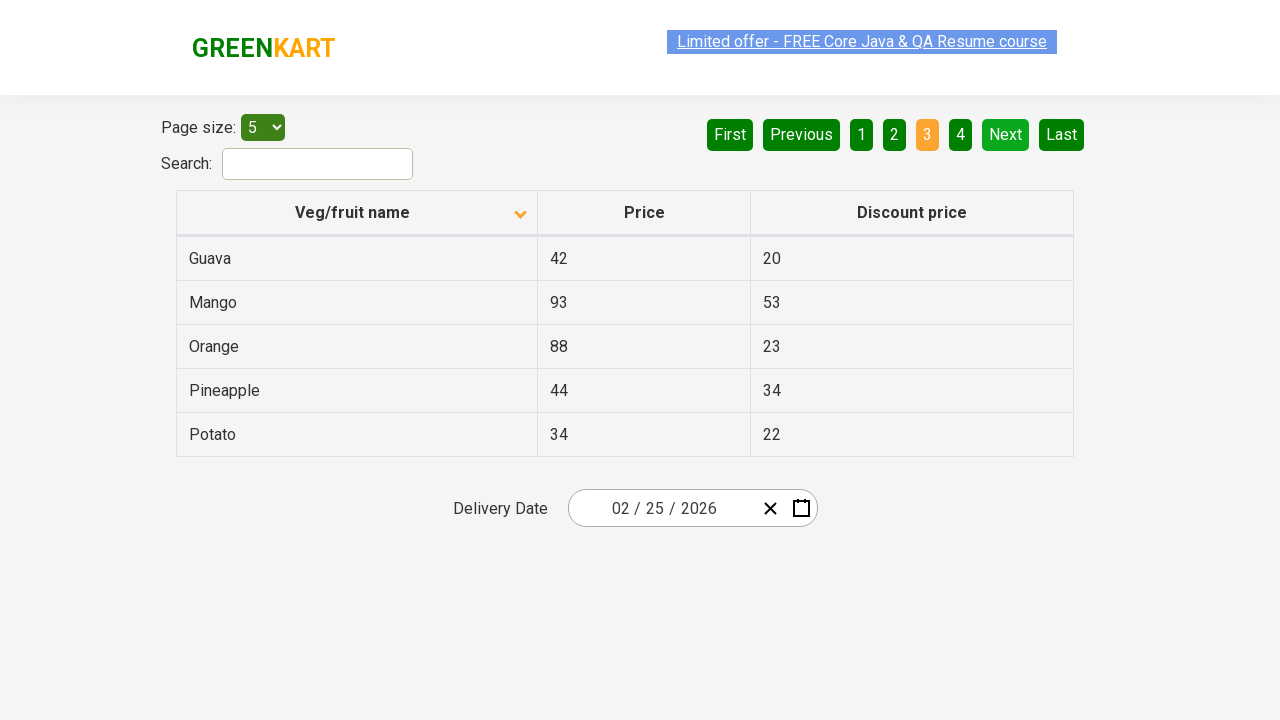

Found Potato on current page with price: 34
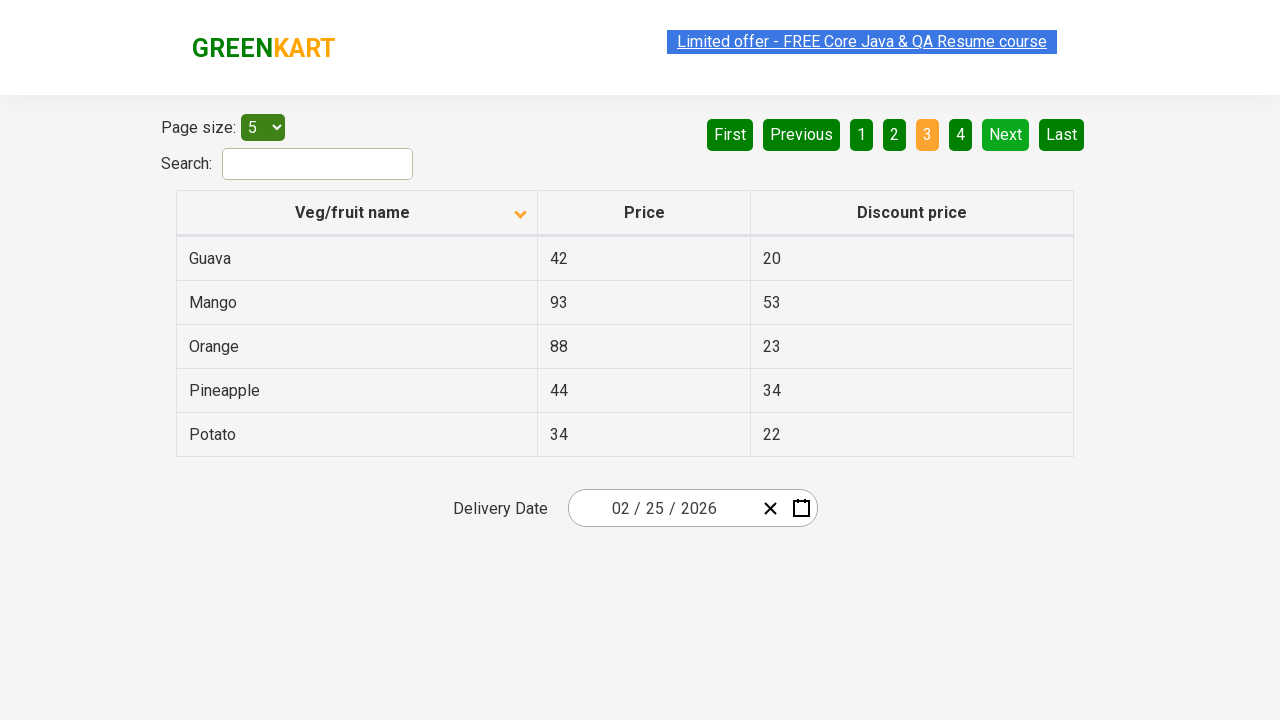

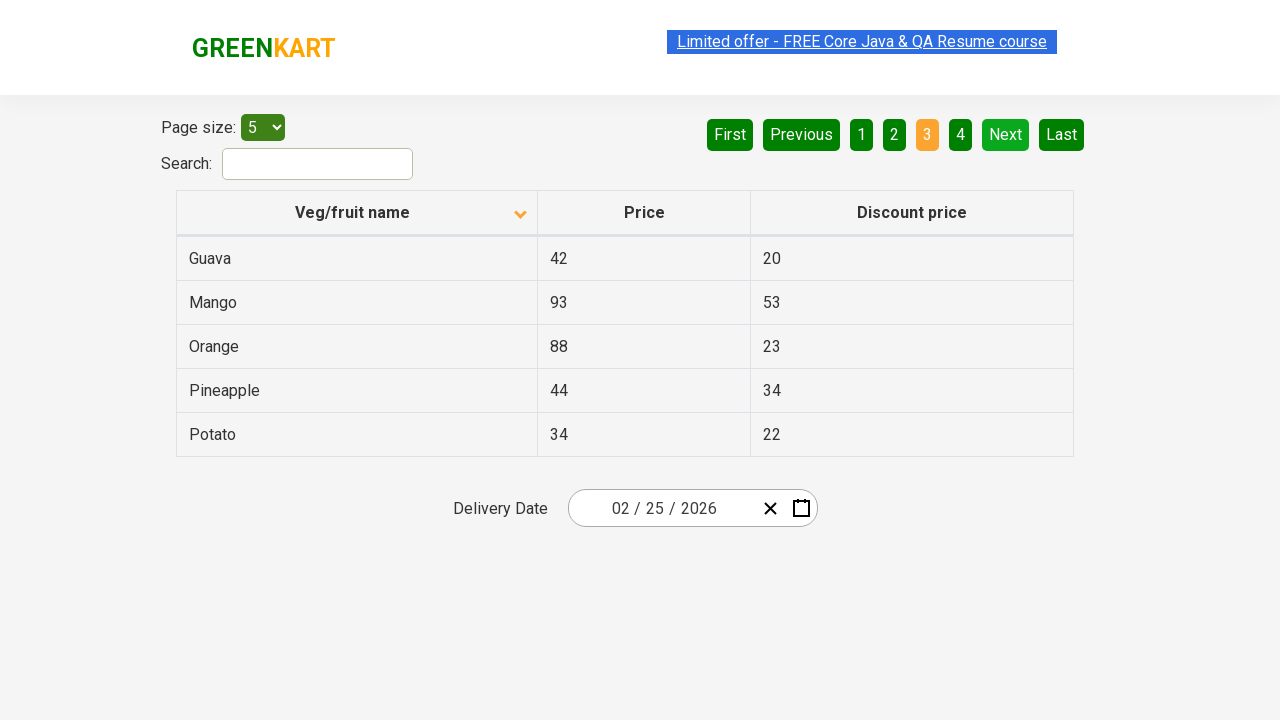